Tests clicking on a jQuery UI menu element using JavaScript executor to trigger a click on a menu item

Starting URL: http://the-internet.herokuapp.com/jqueryui/menu#

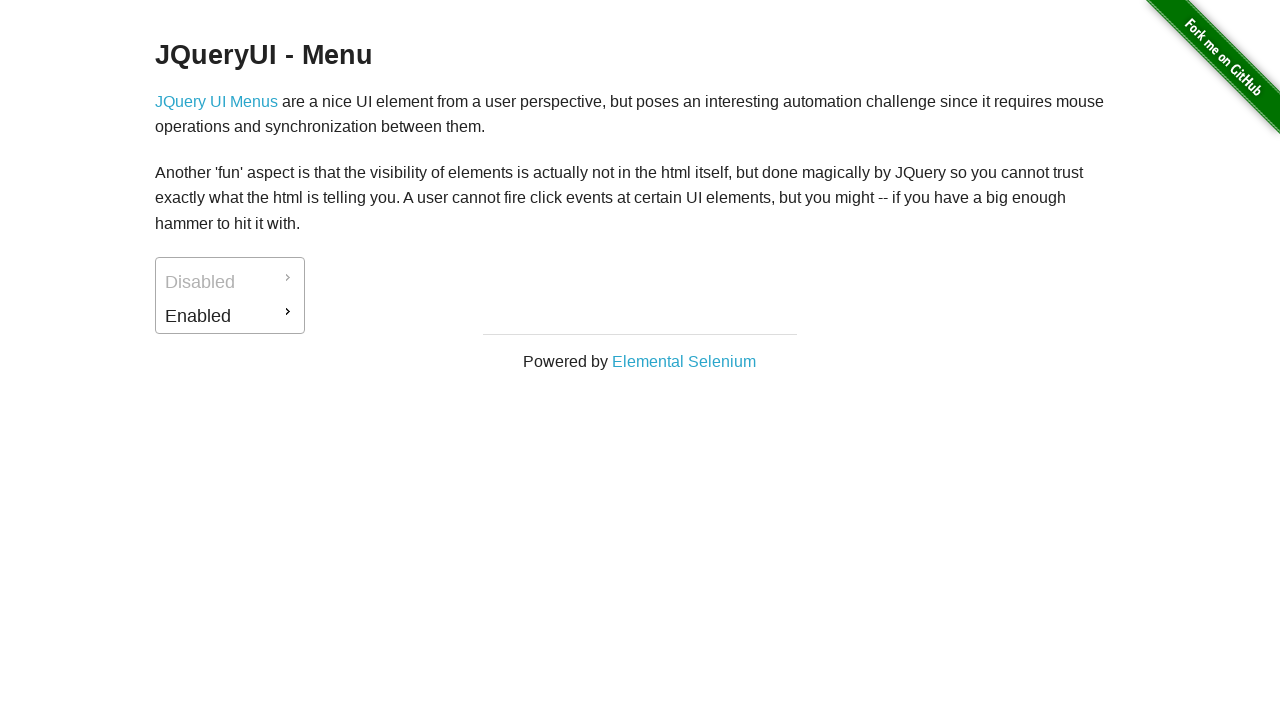

Clicked on jQuery UI menu item 'Enabled' using selector #ui-id-2 at (230, 316) on #ui-id-2
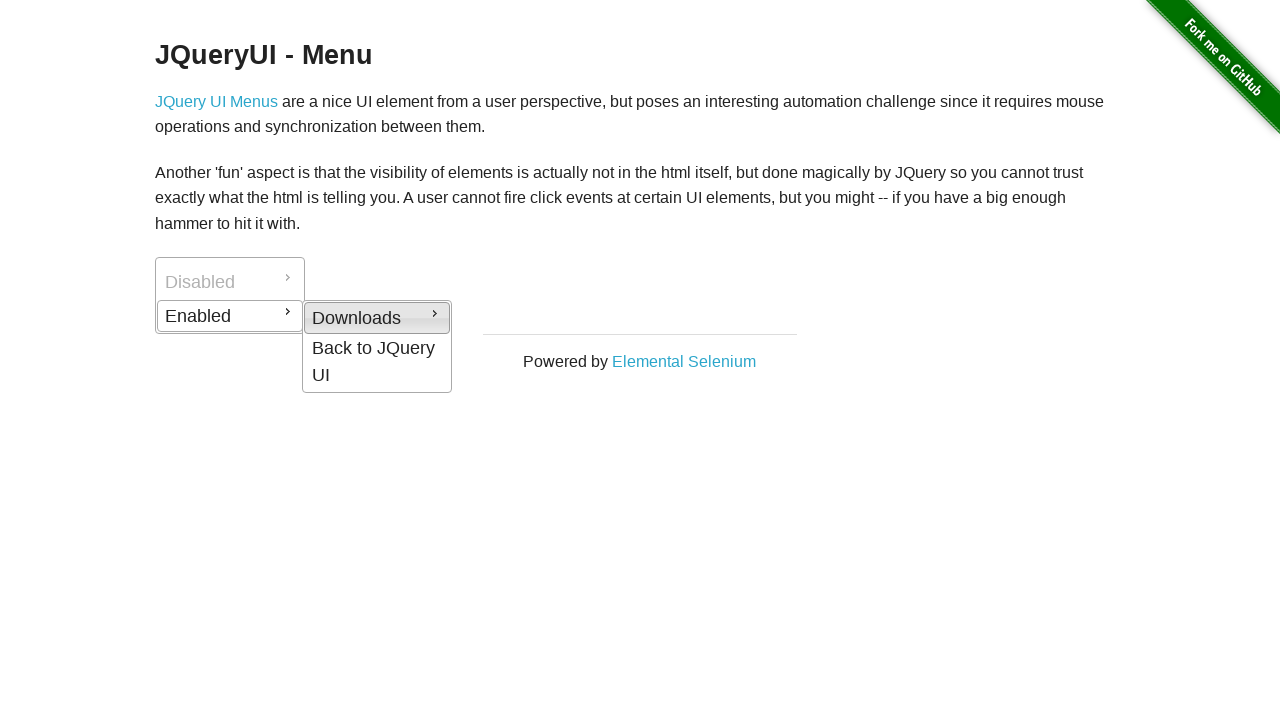

Waited 1000ms for menu animations to complete
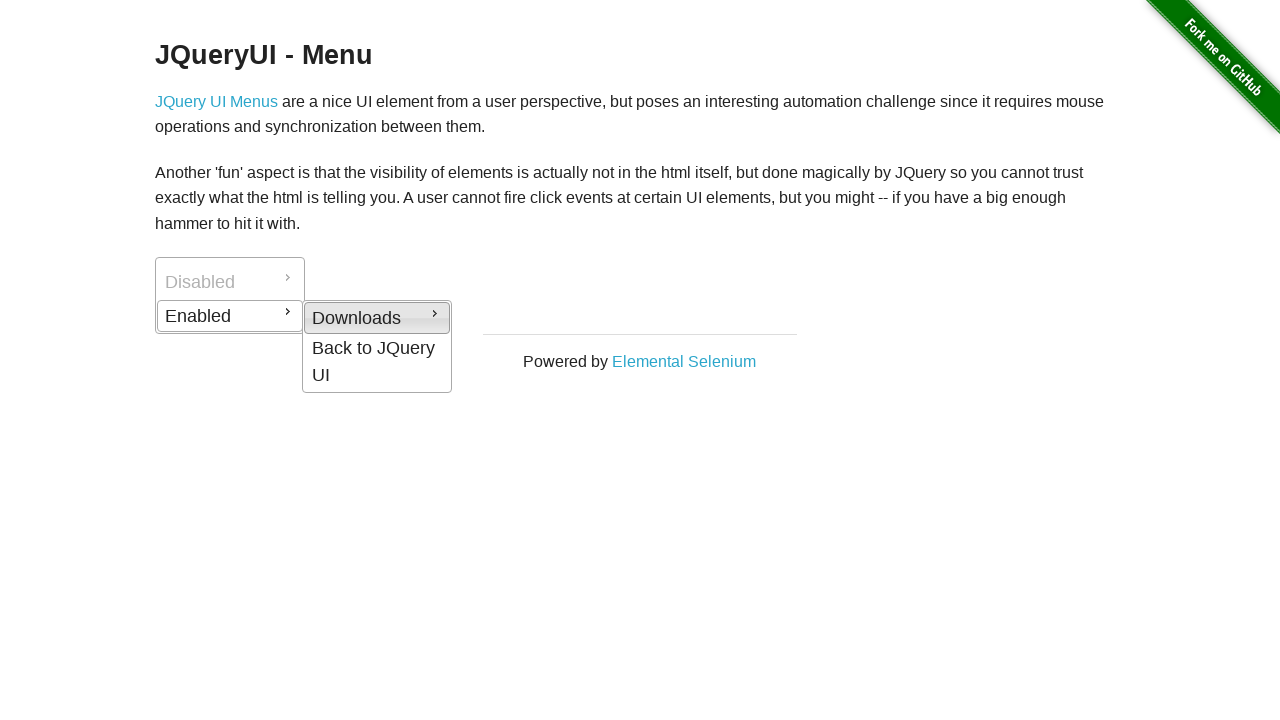

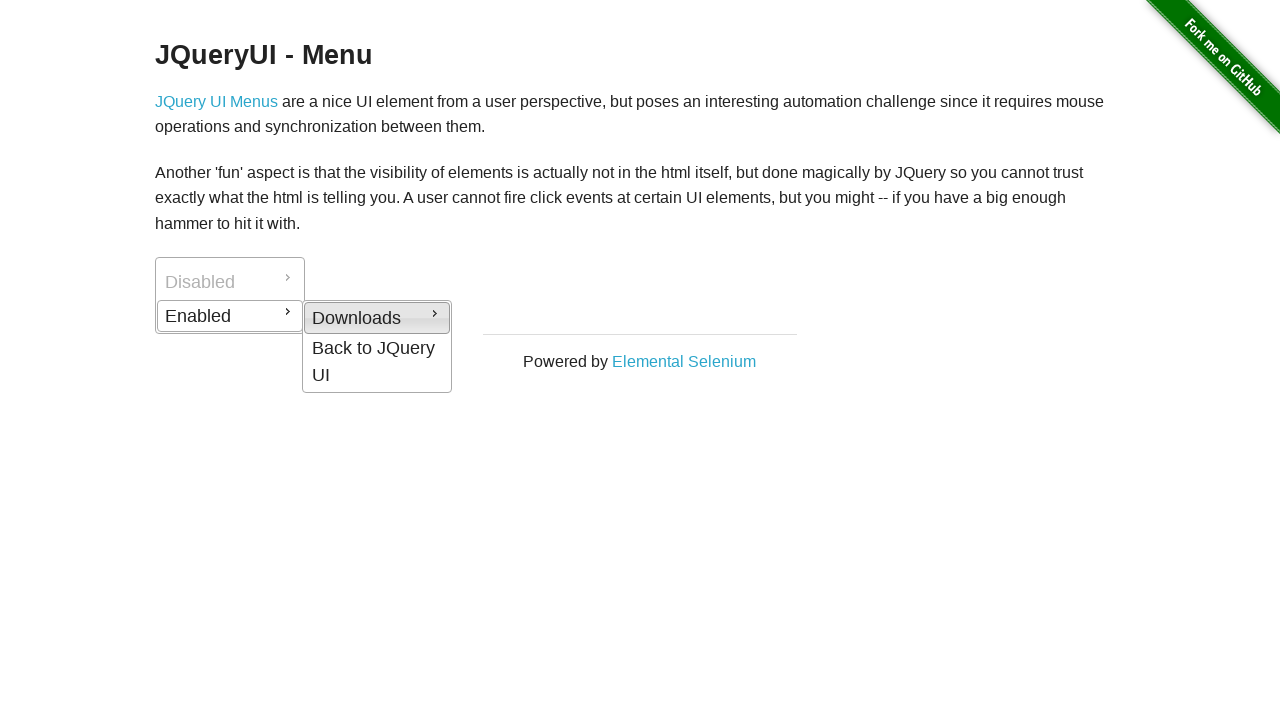